Tests dropdown and multi-select functionality by selecting items from a programming languages dropdown and a Selenium Tool Suite multi-select box using various selection methods (by visible text, value, and index).

Starting URL: https://chandanachaitanya.github.io/selenium-practice-site/

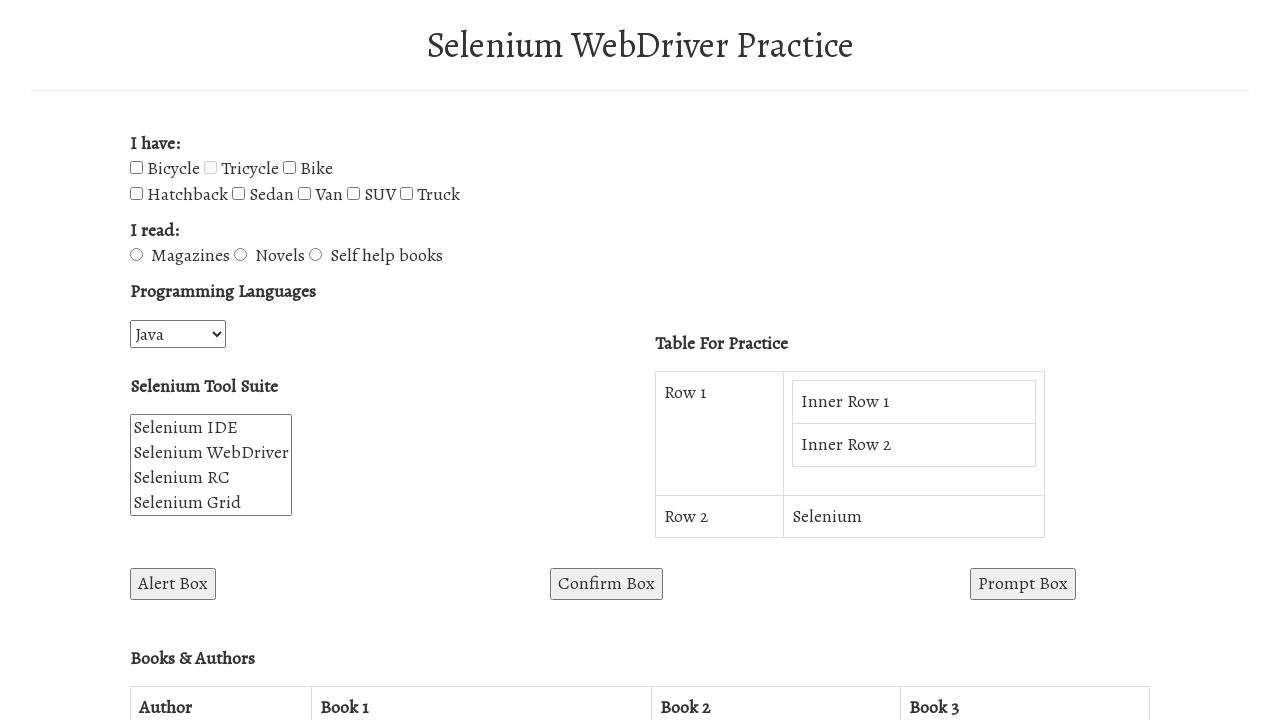

Selected 'JavaScript' from Programming Languages dropdown by visible text on #programming-languages
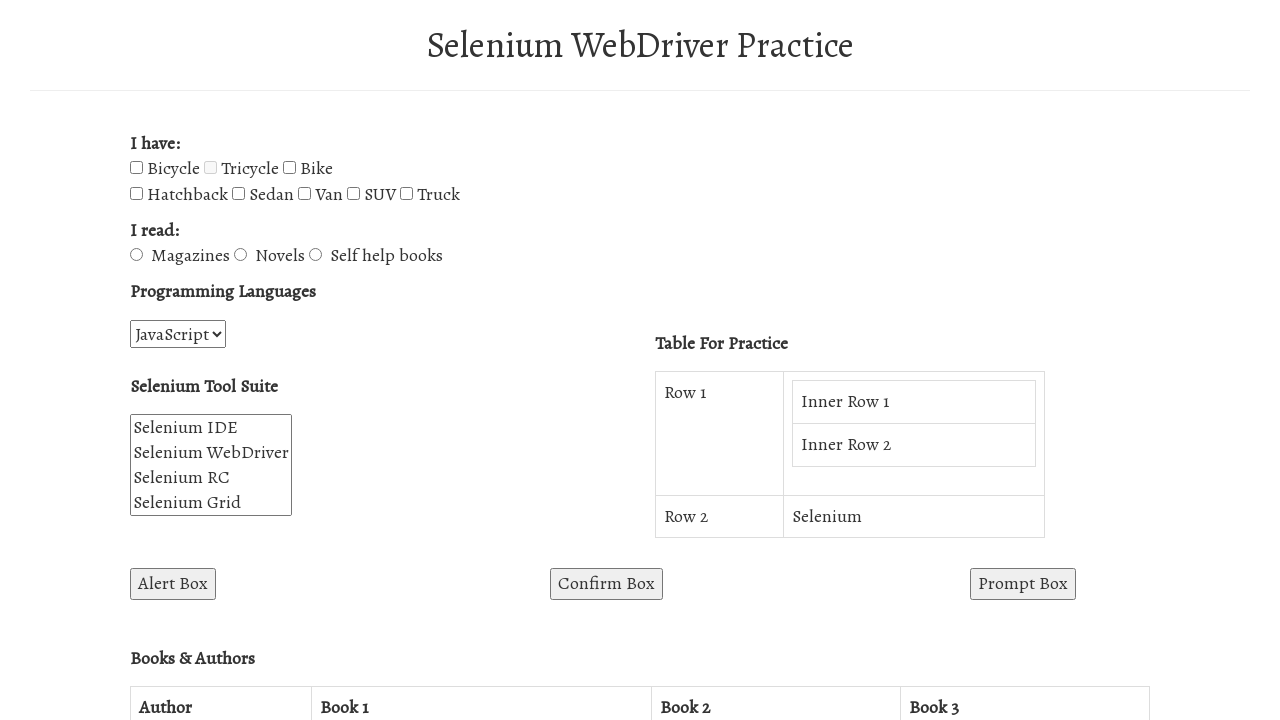

Selected 'Selenium RC' from Selenium Tool Suite multi-select by value on select[name='selenium_suite']
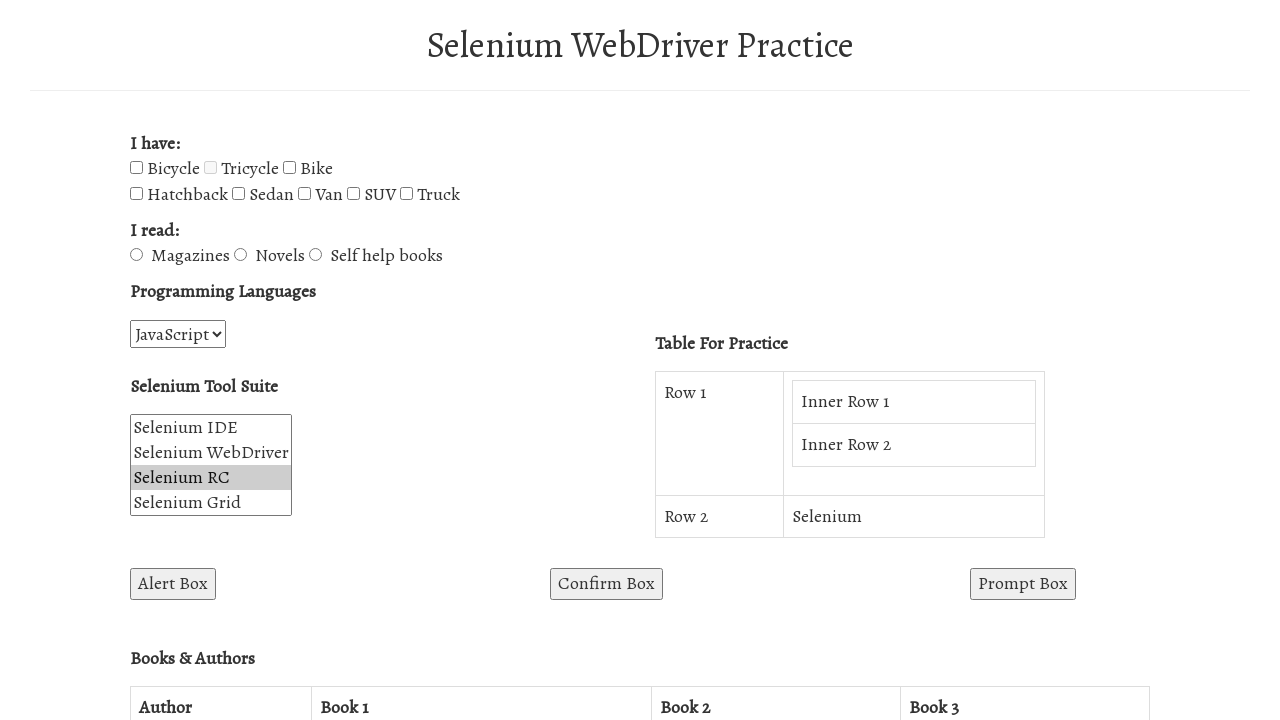

Selected 'Advantages' from Selenium Tool Suite multi-select by value on select[name='selenium_suite']
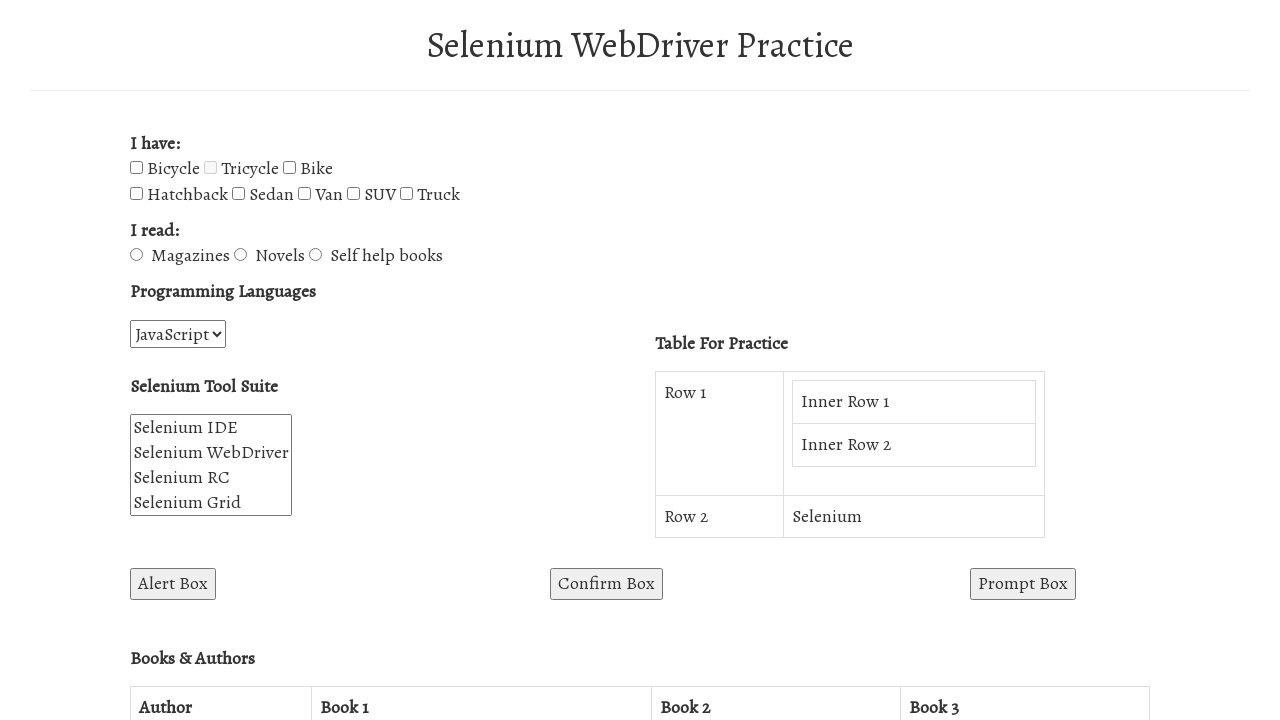

Deselected 'Selenium RC' from multi-select, keeping only 'Advantages' on select[name='selenium_suite']
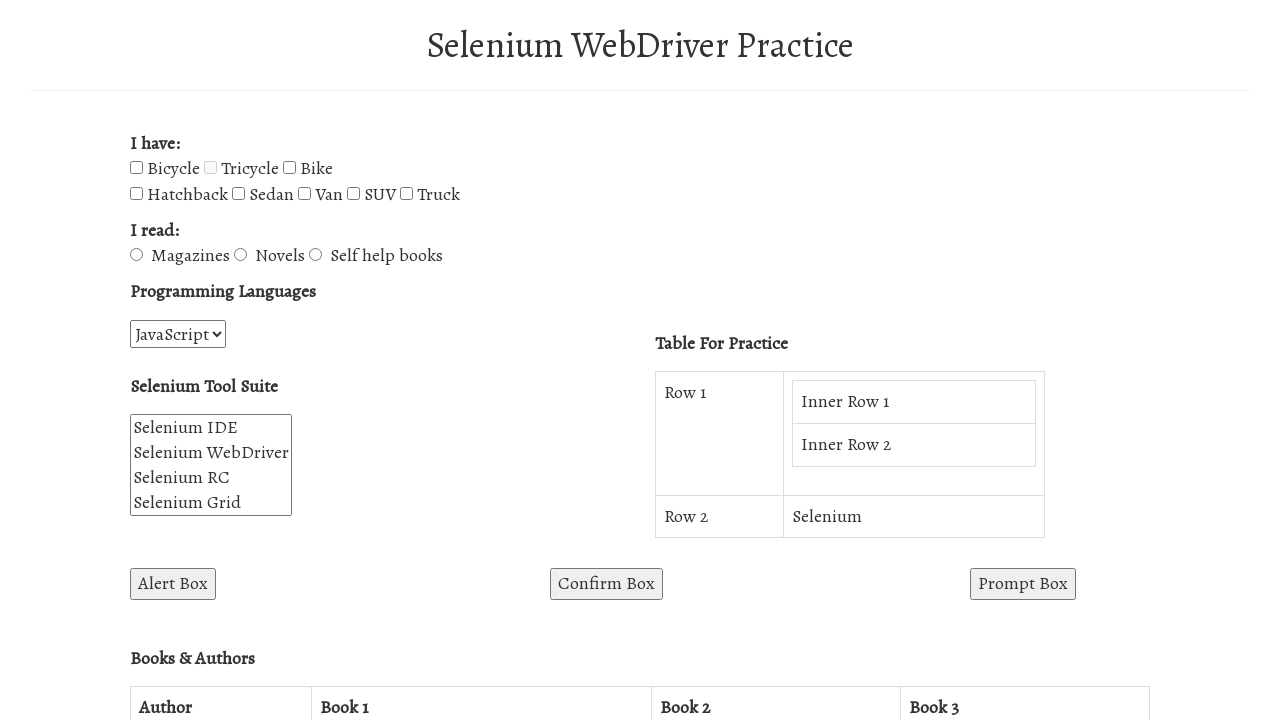

Selected 'Selenium WebDriver' and 'Advantages' in multi-select box on select[name='selenium_suite']
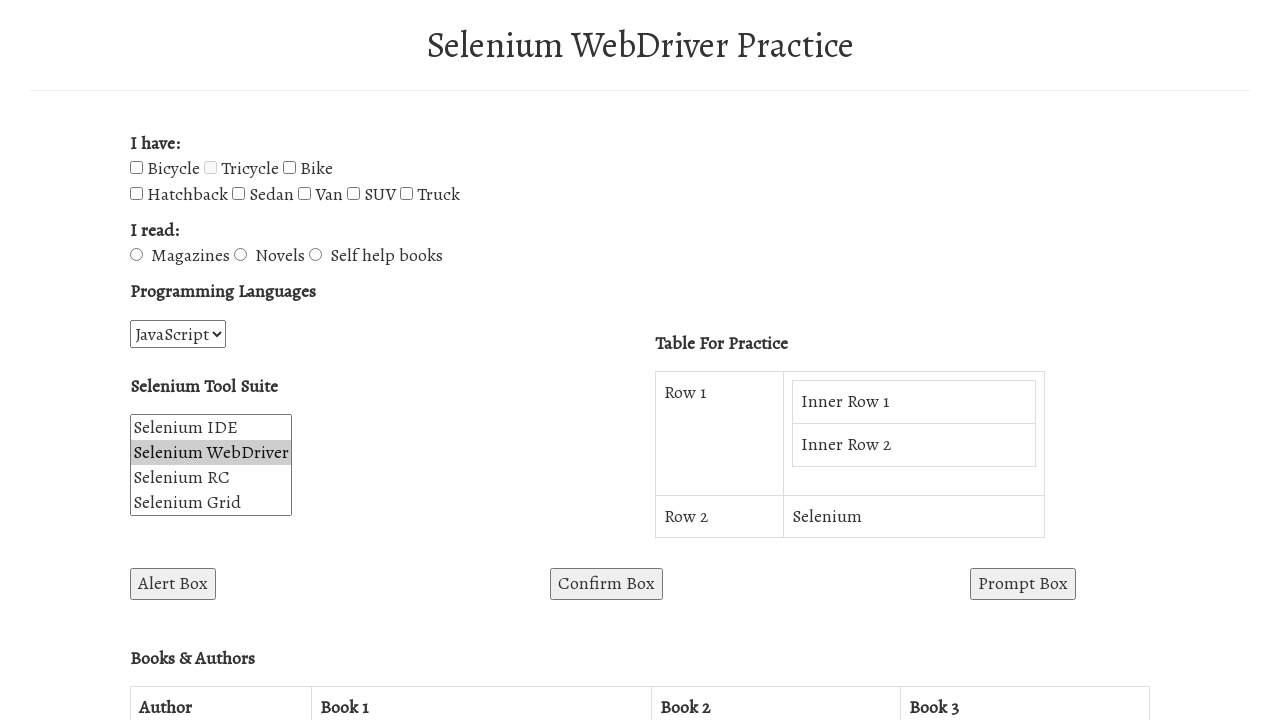

Programming Languages dropdown is visible and loaded
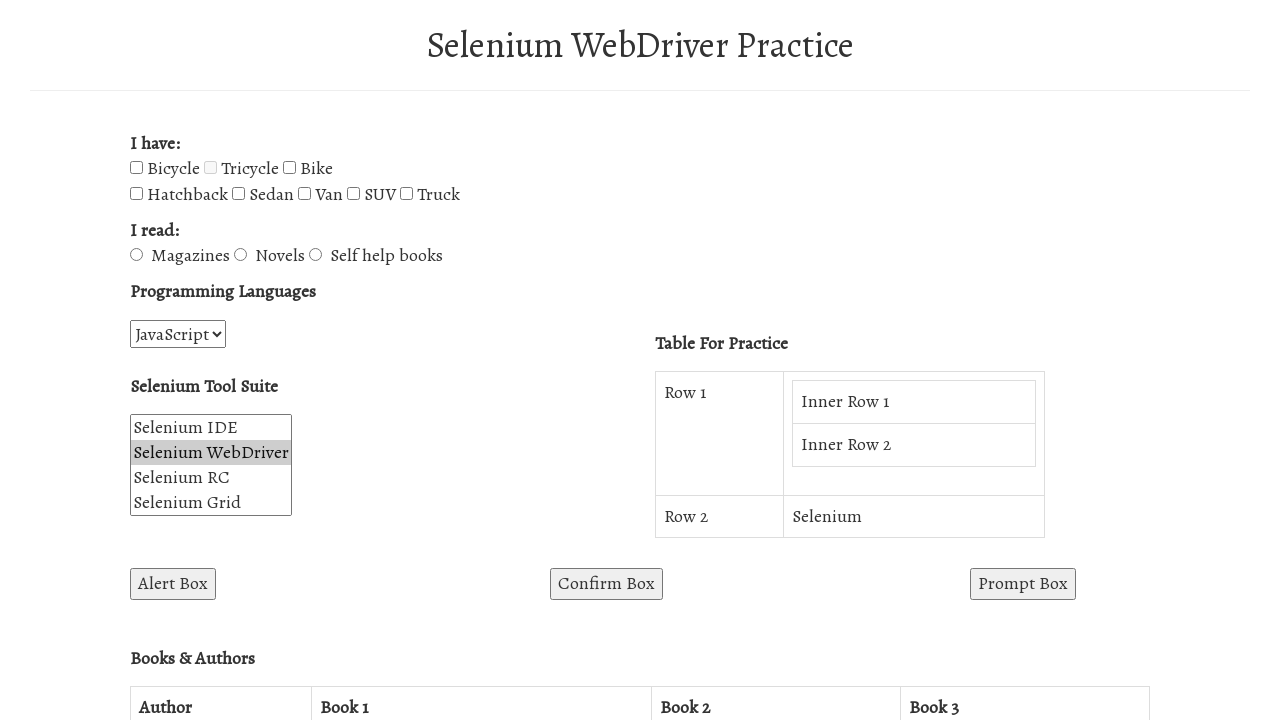

Selenium Tool Suite multi-select is visible and loaded
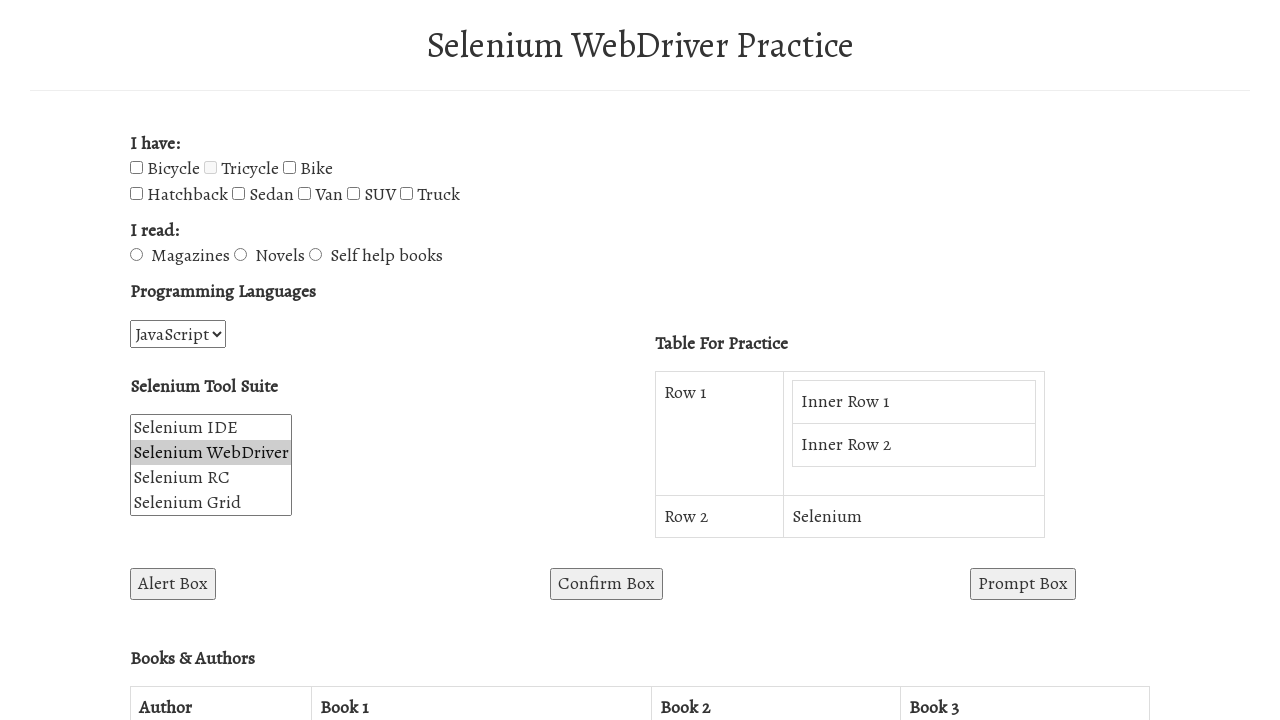

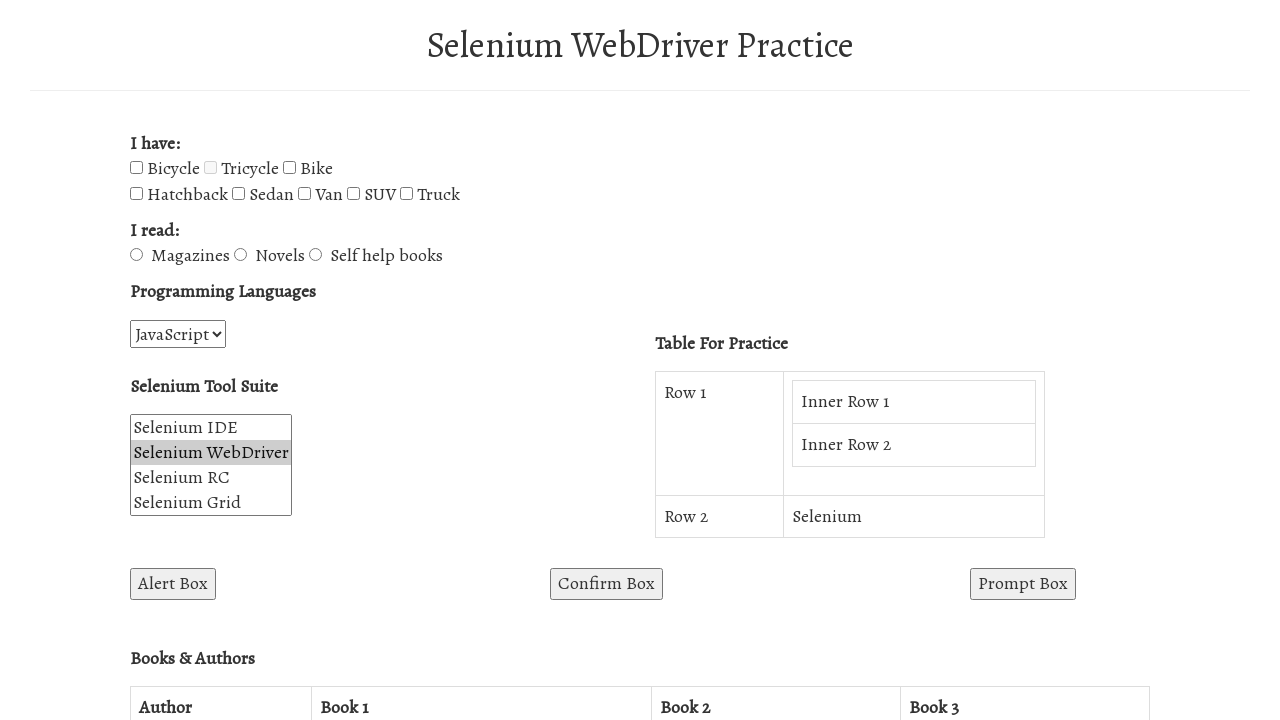